Tests the file upload functionality by scrolling down, verifying the upload input is visible, and uploading a test file.

Starting URL: https://demoqa.com/upload-download

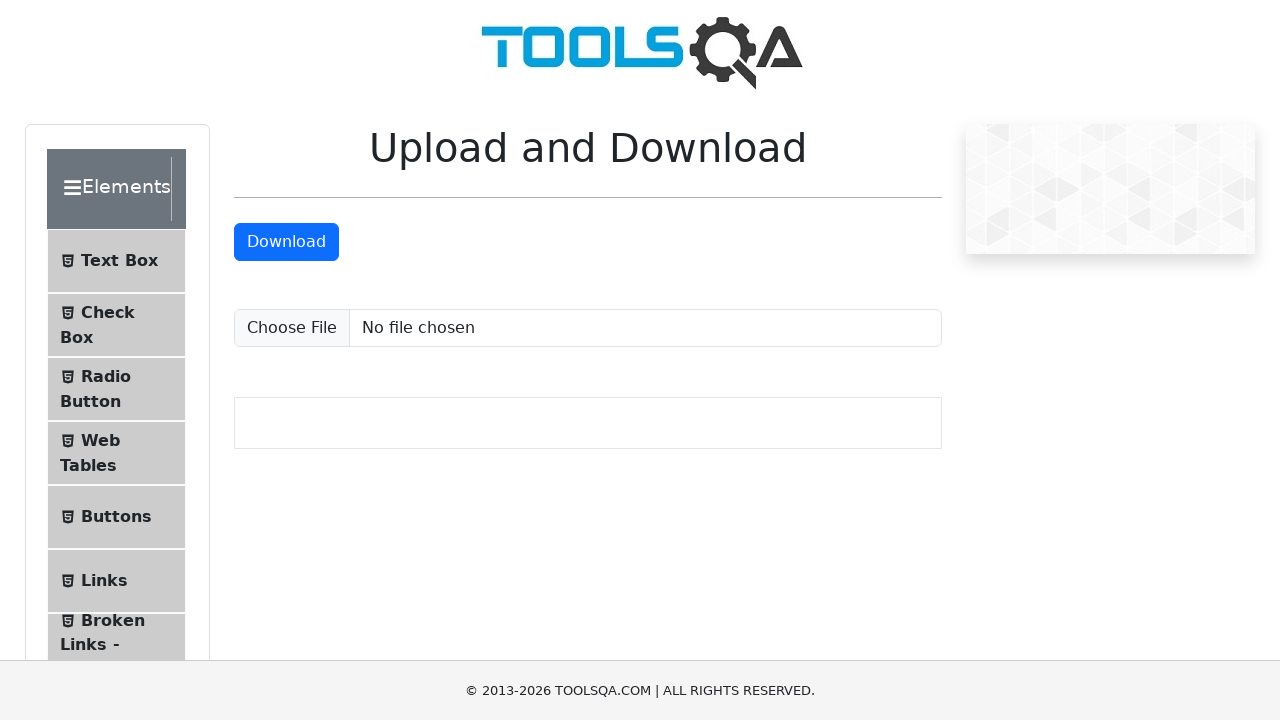

Scrolled down 500 pixels to reveal upload elements
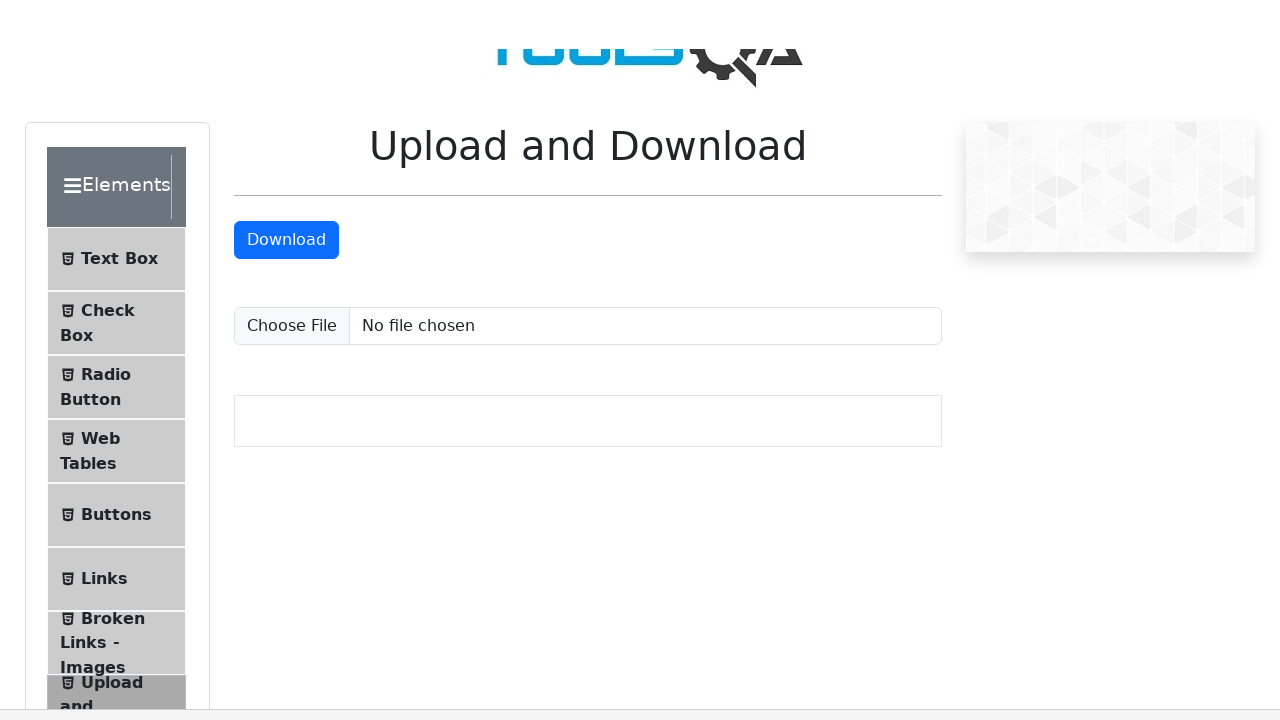

Upload input field is now visible
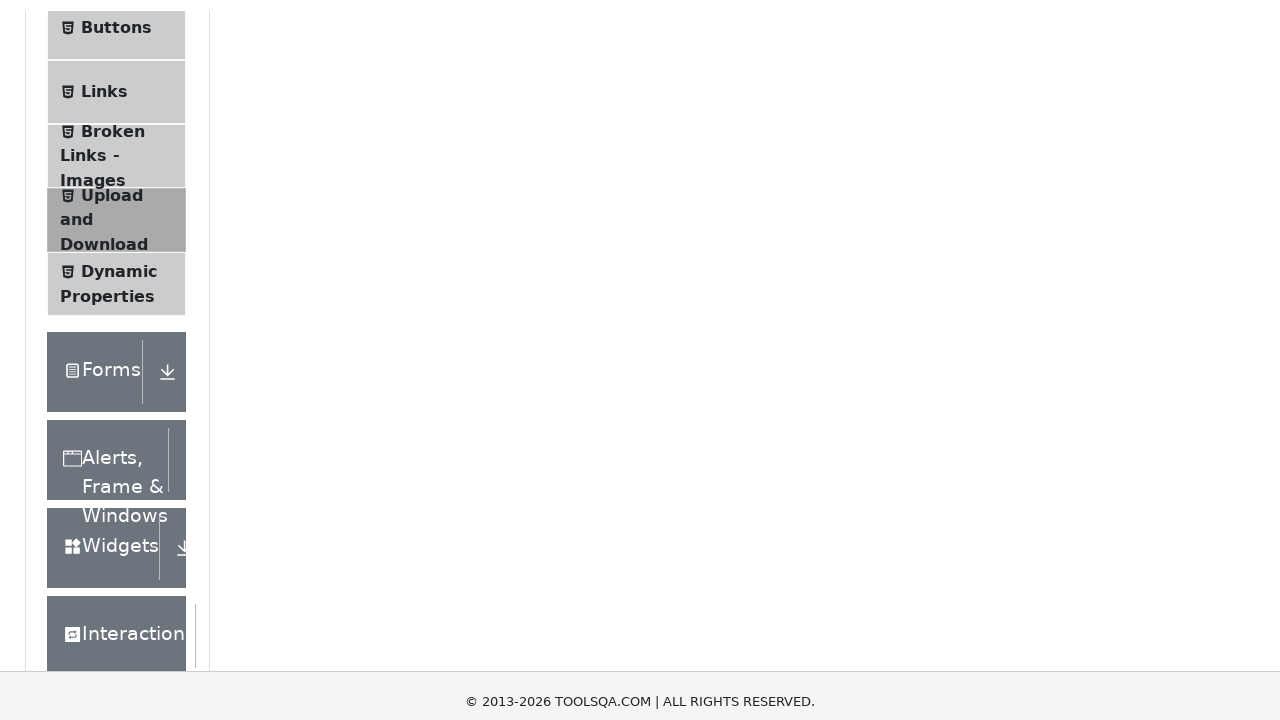

Created temporary test file for upload
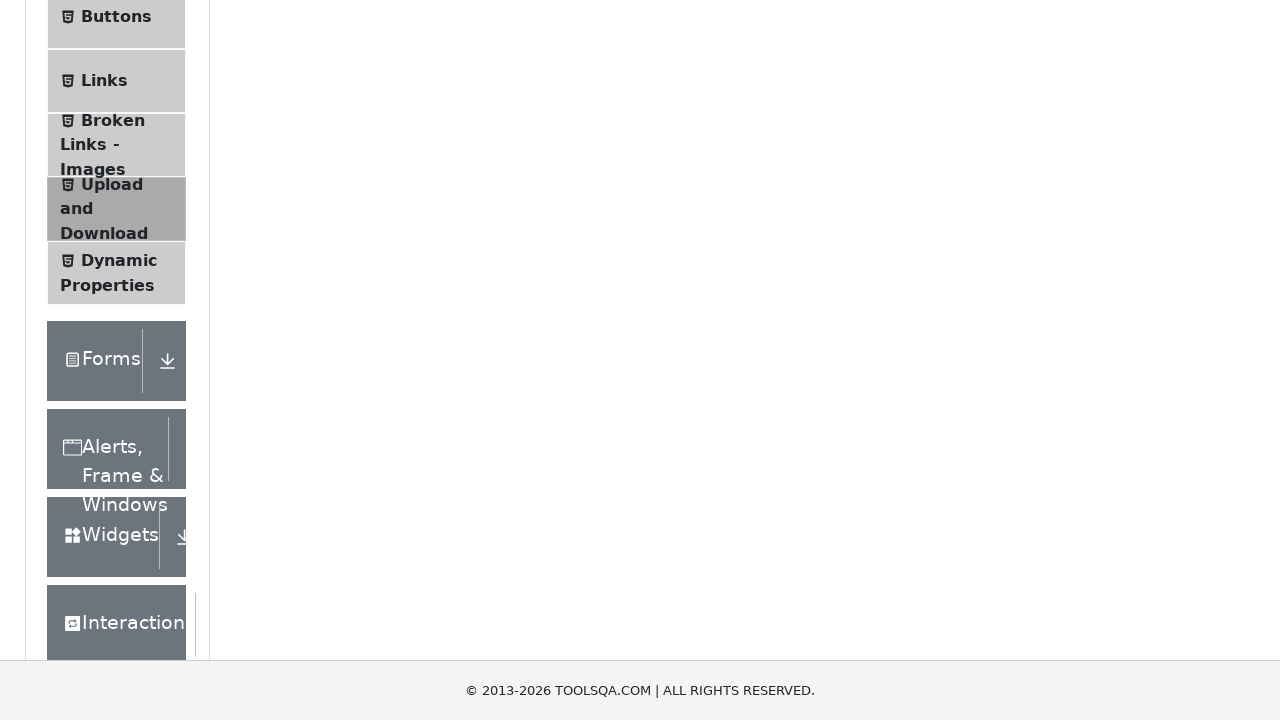

Selected and uploaded test file via file input
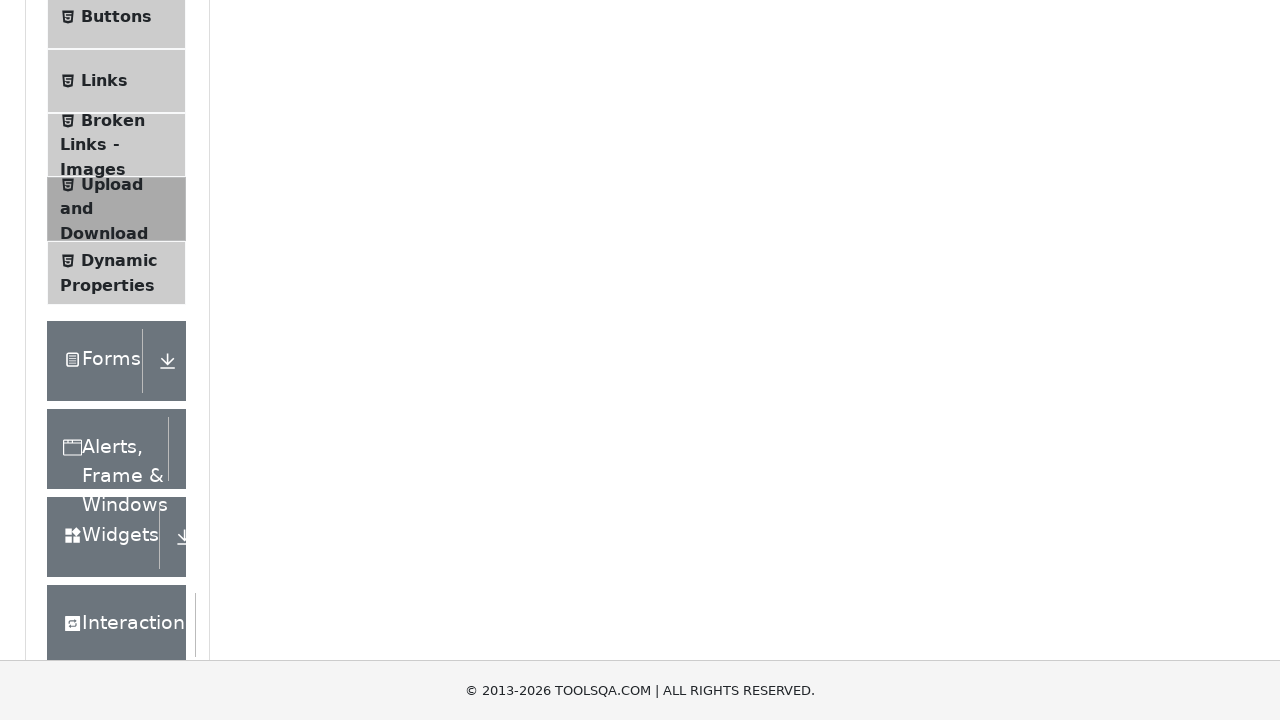

File upload successful - uploaded file path is now displayed
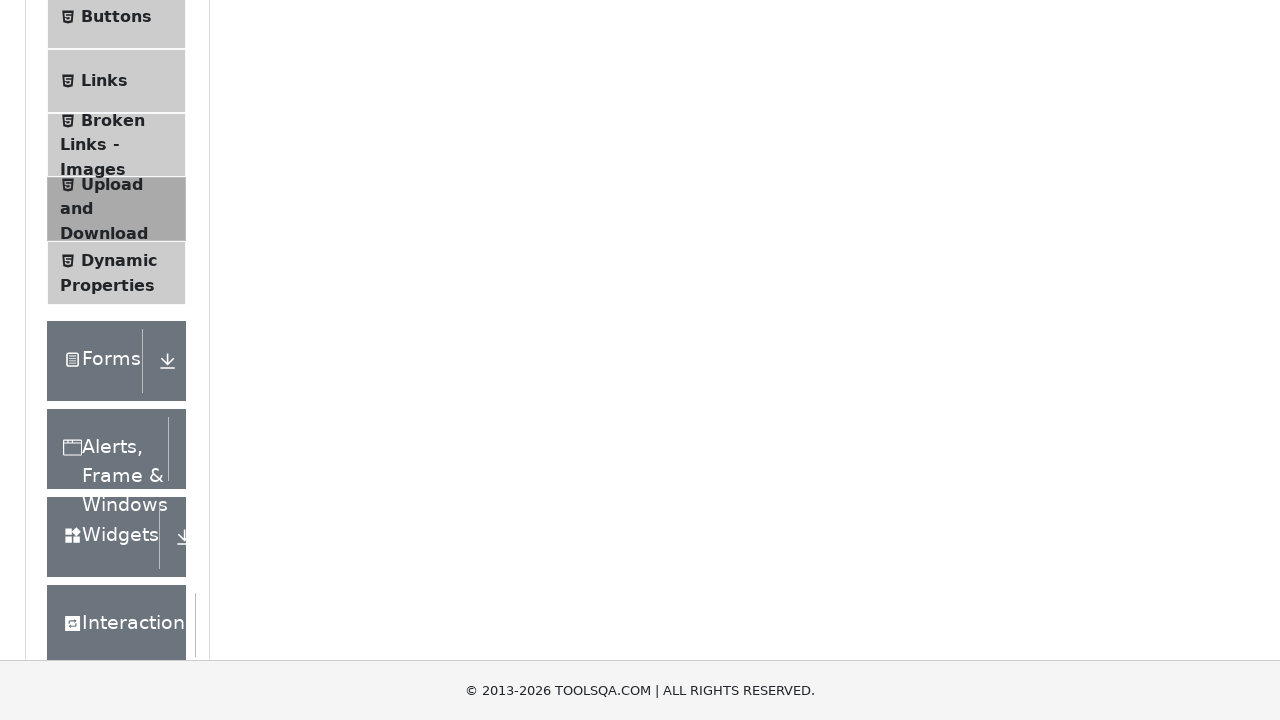

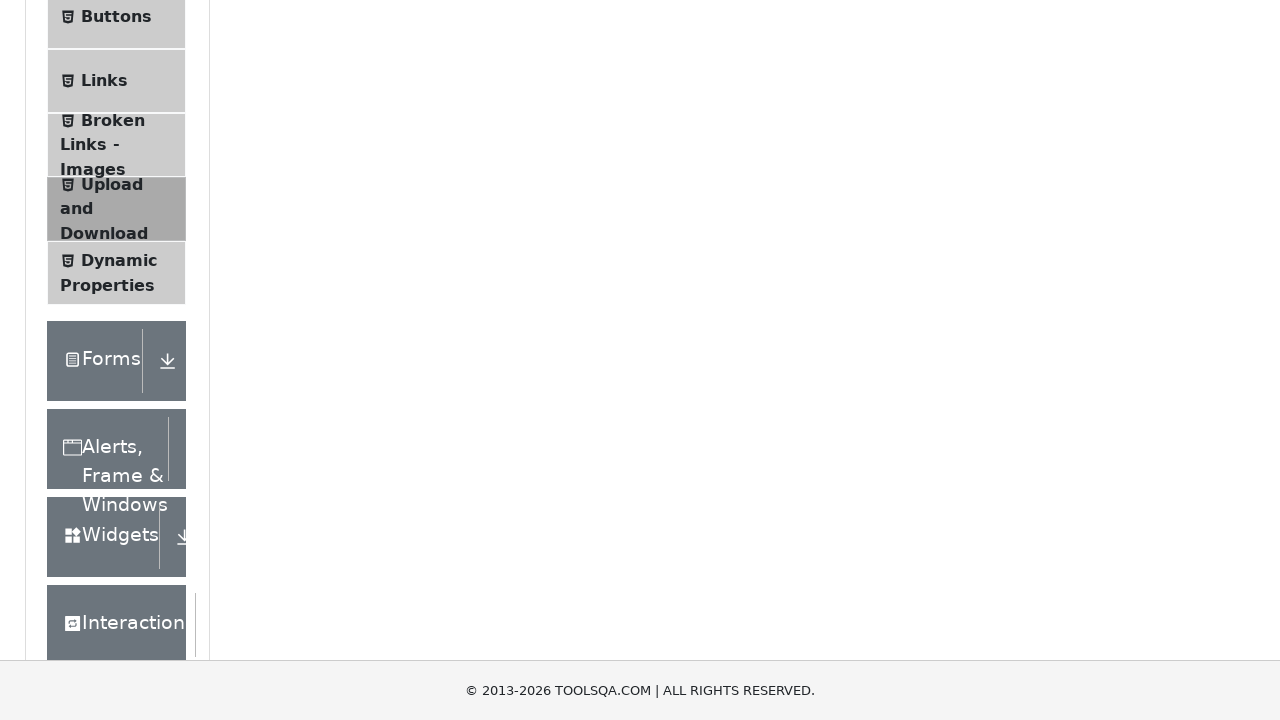